Tests that entered text is trimmed when saving edits

Starting URL: https://demo.playwright.dev/todomvc

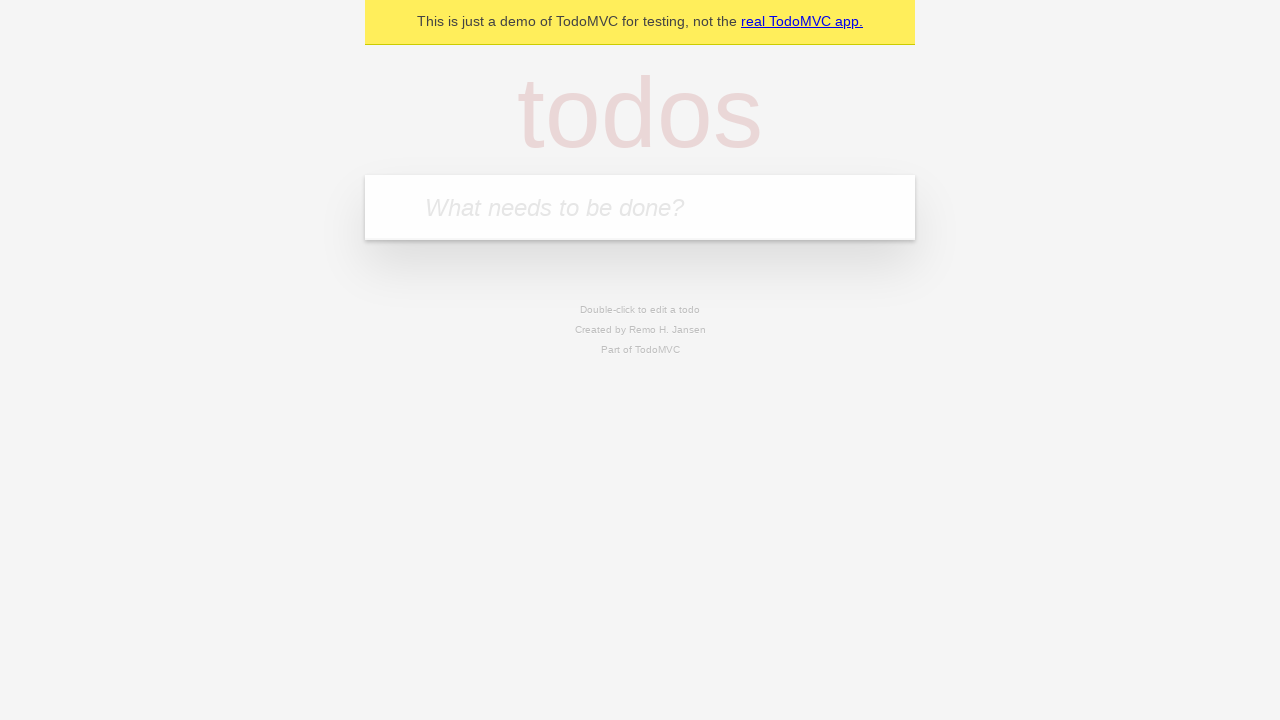

Filled first todo input with 'buy some cheese' on internal:attr=[placeholder="What needs to be done?"i]
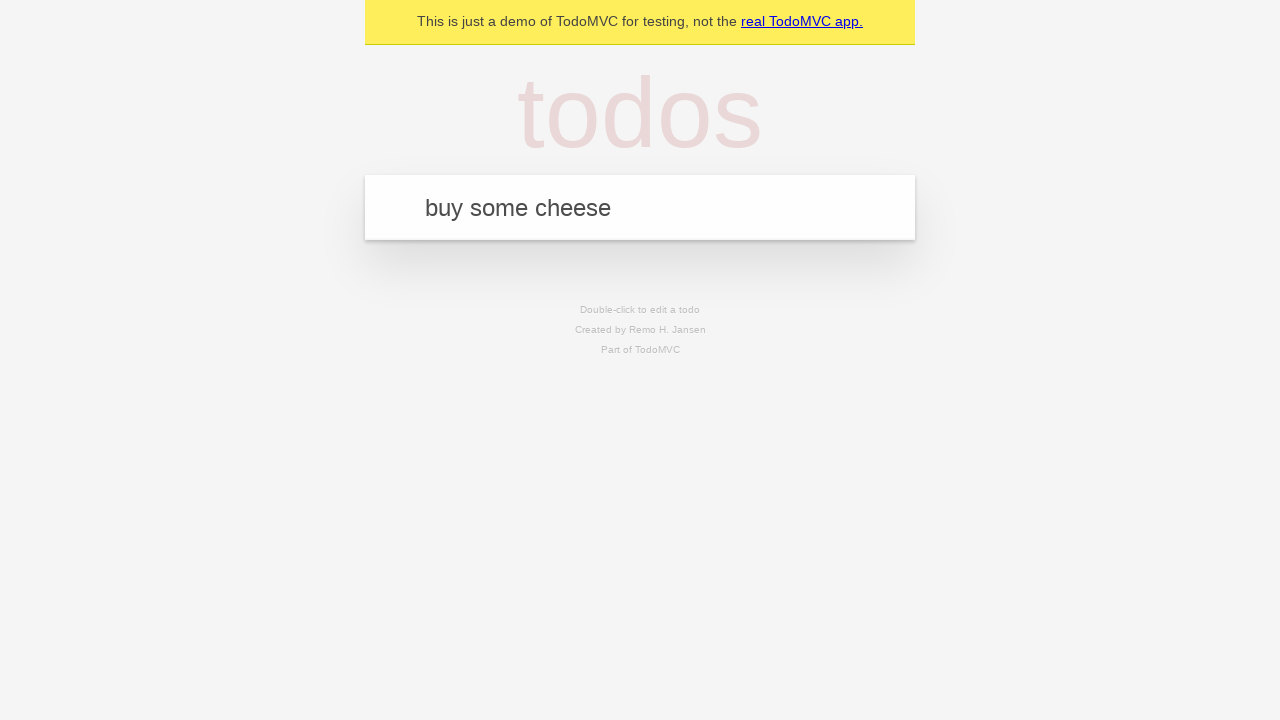

Pressed Enter to create first todo item on internal:attr=[placeholder="What needs to be done?"i]
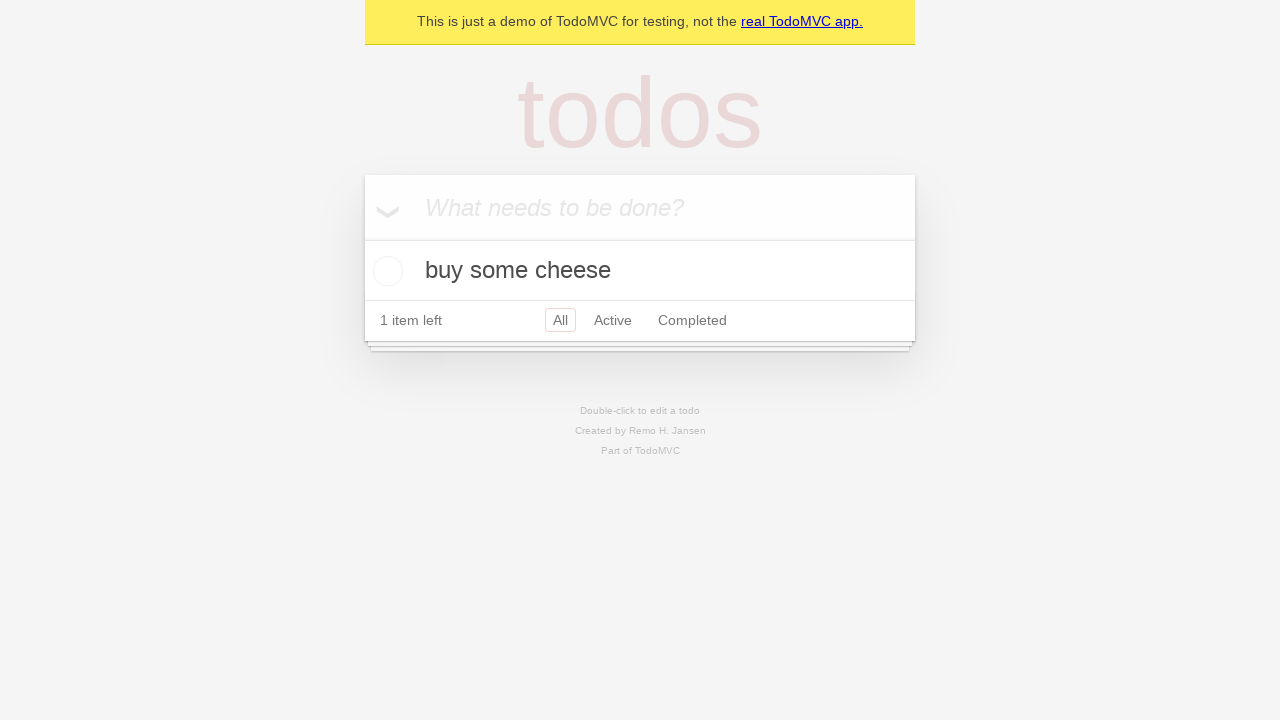

Filled second todo input with 'feed the cat' on internal:attr=[placeholder="What needs to be done?"i]
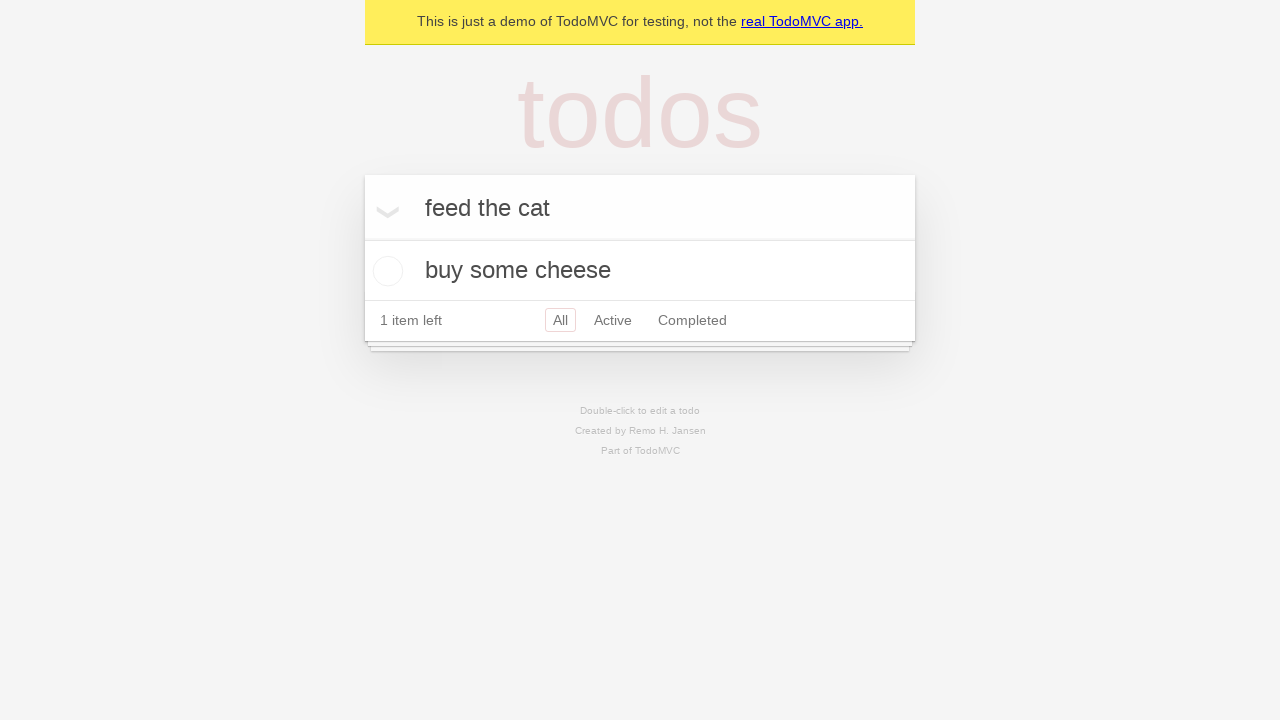

Pressed Enter to create second todo item on internal:attr=[placeholder="What needs to be done?"i]
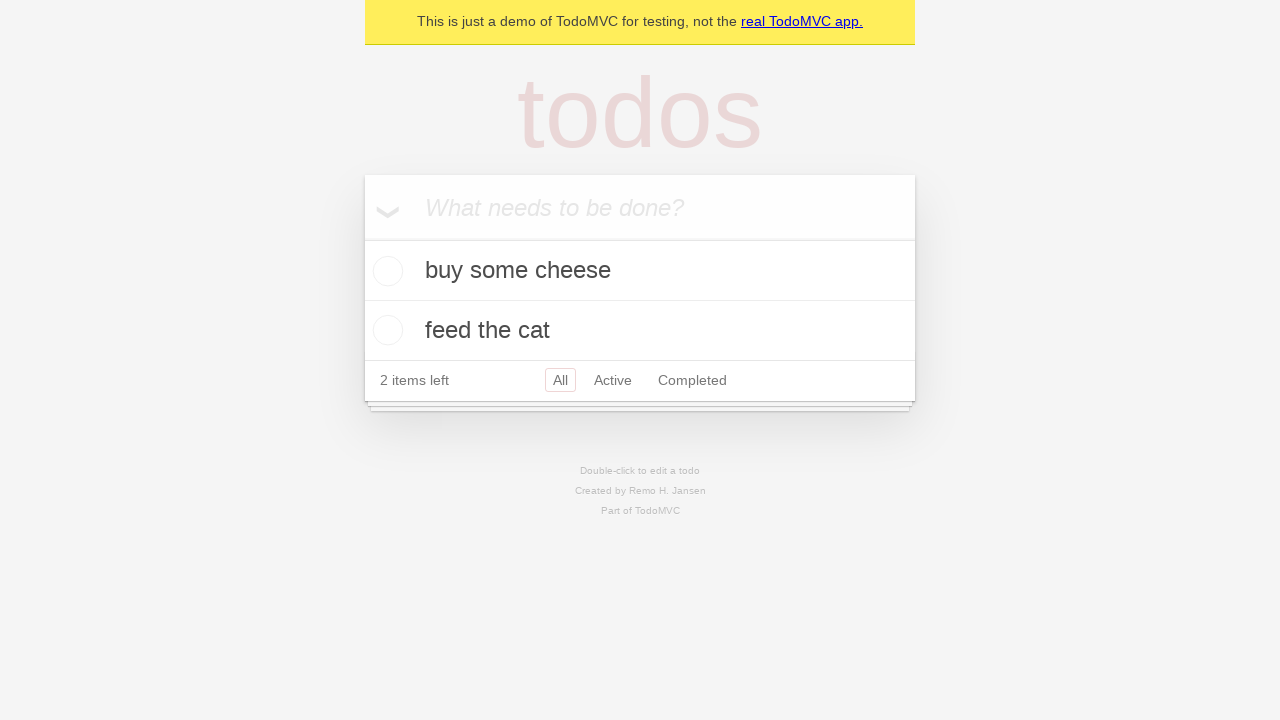

Filled third todo input with 'book a doctors appointment' on internal:attr=[placeholder="What needs to be done?"i]
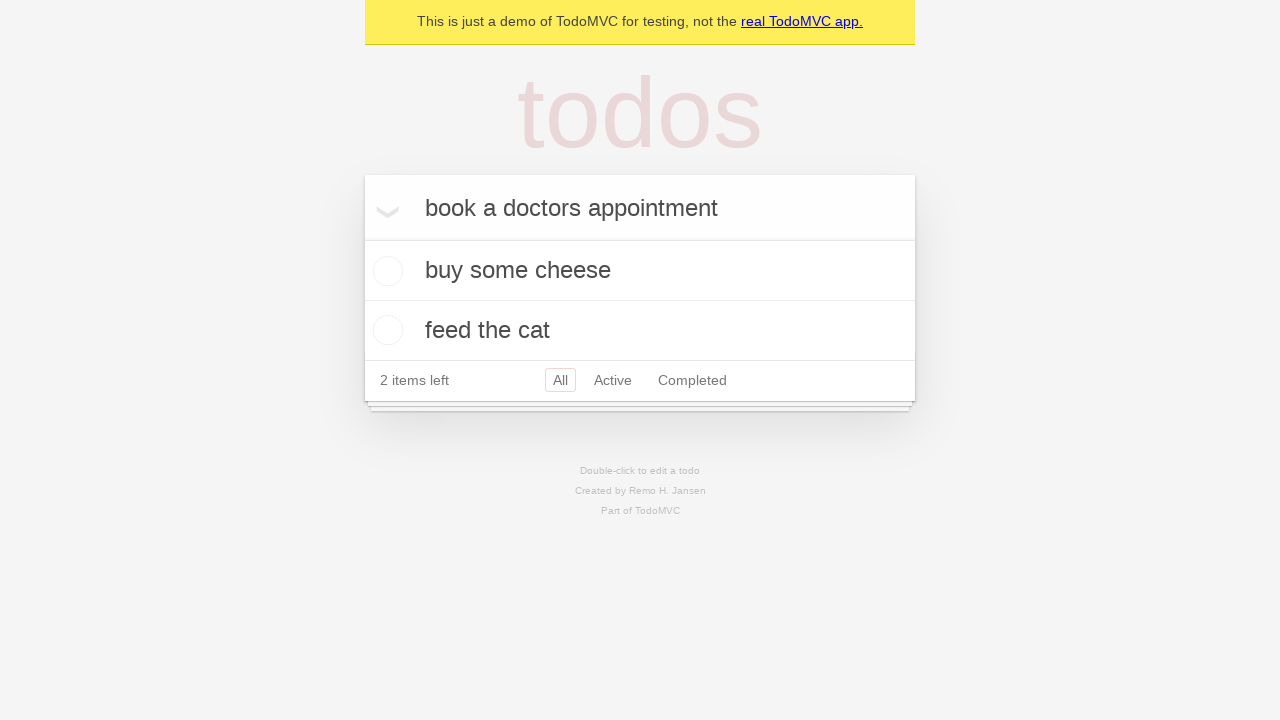

Pressed Enter to create third todo item on internal:attr=[placeholder="What needs to be done?"i]
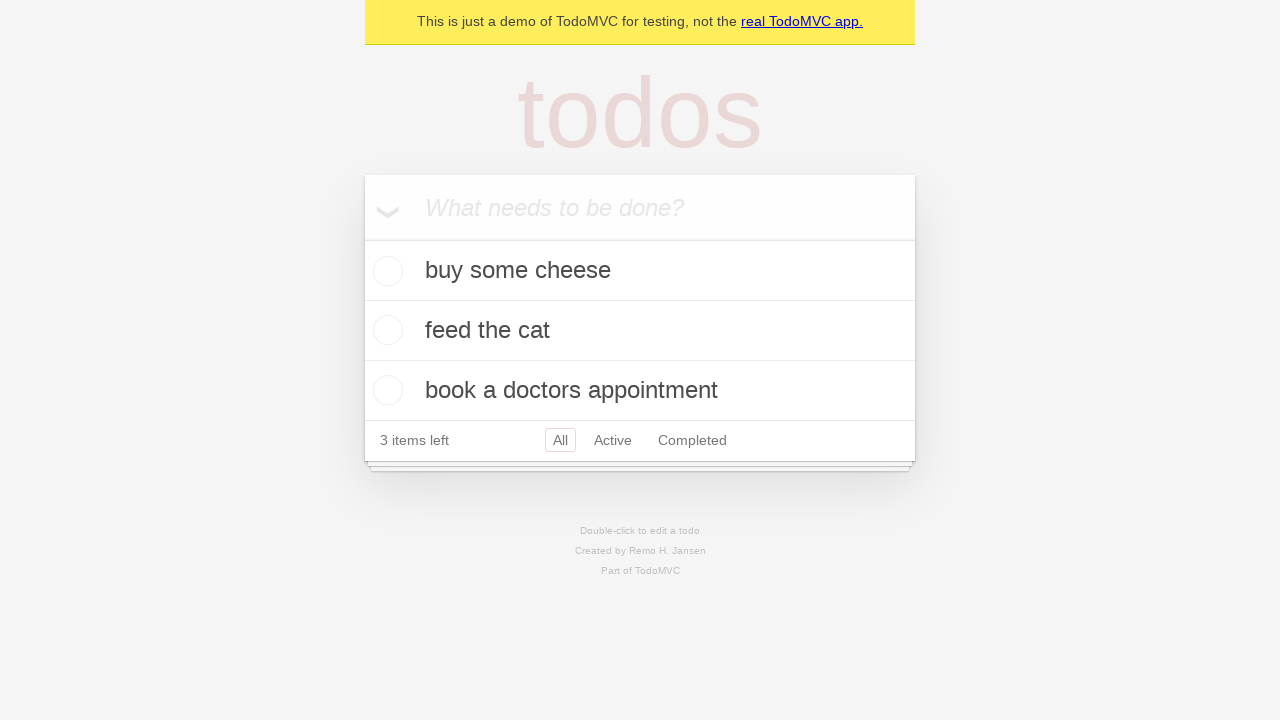

Double-clicked second todo item to enter edit mode at (640, 331) on internal:testid=[data-testid="todo-item"s] >> nth=1
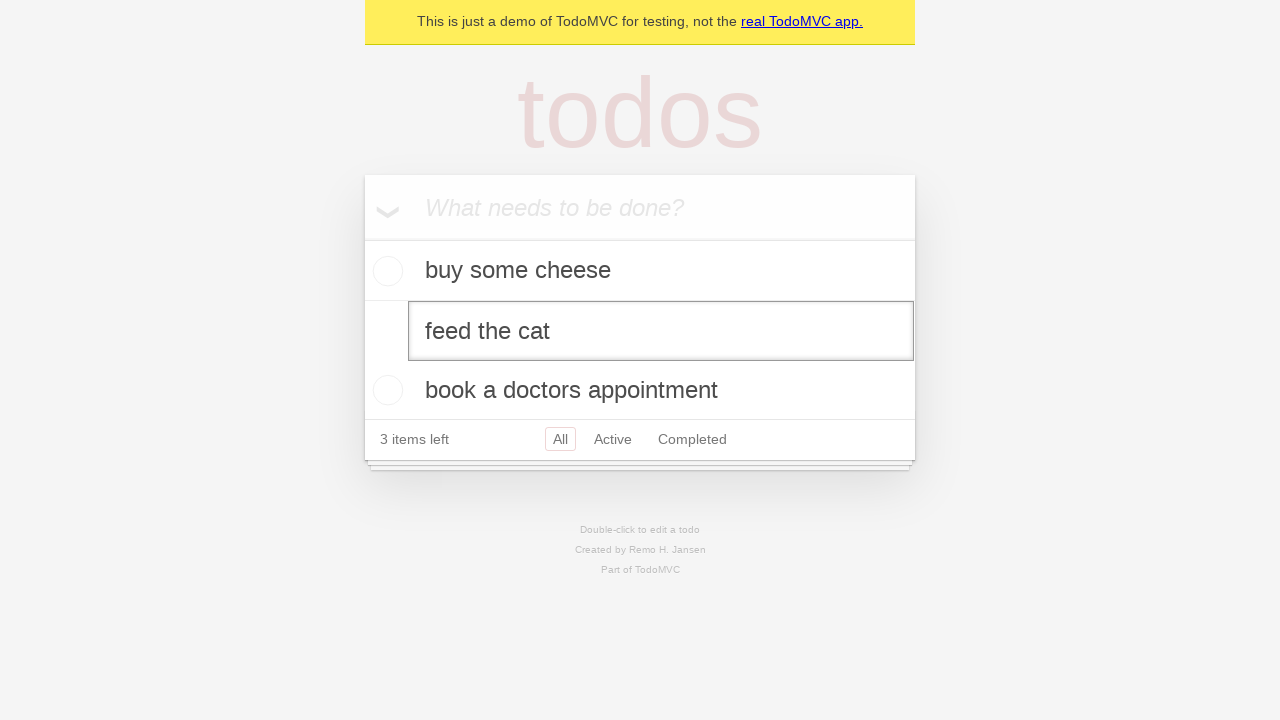

Filled edit field with whitespace-padded text '    buy some sausages    ' on internal:testid=[data-testid="todo-item"s] >> nth=1 >> internal:role=textbox[nam
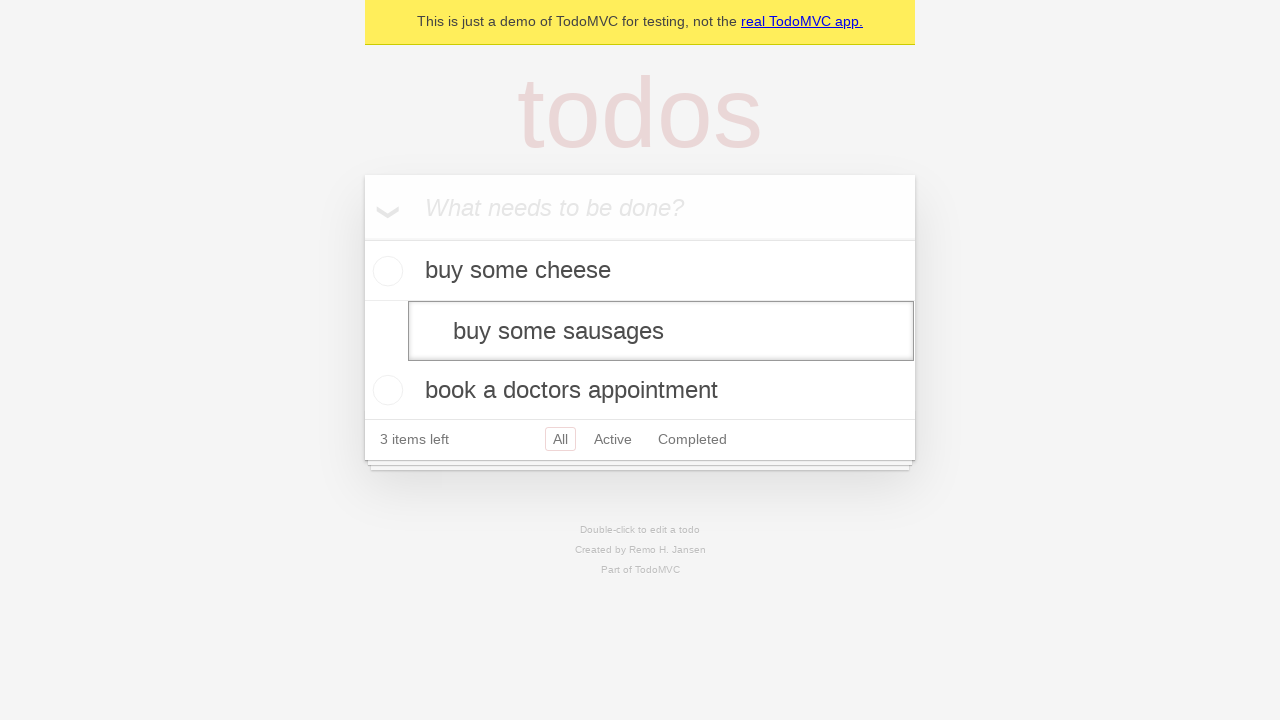

Pressed Enter to save edited todo, verifying text is trimmed on internal:testid=[data-testid="todo-item"s] >> nth=1 >> internal:role=textbox[nam
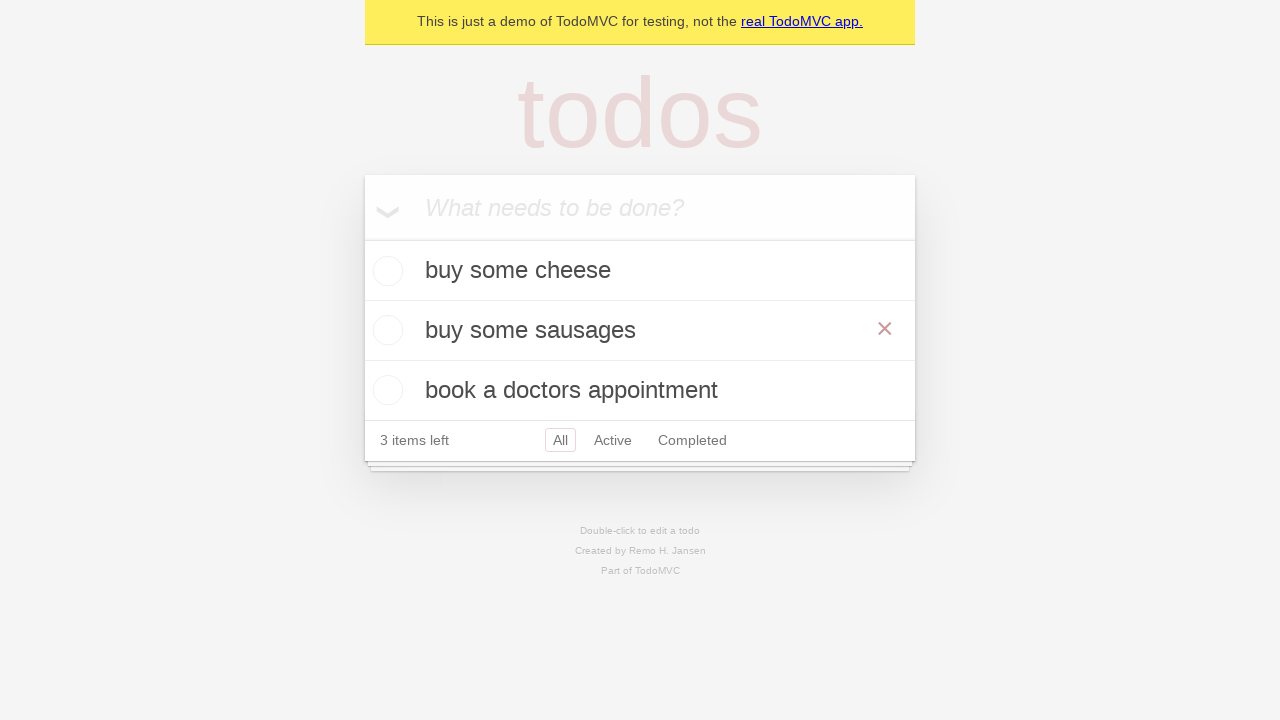

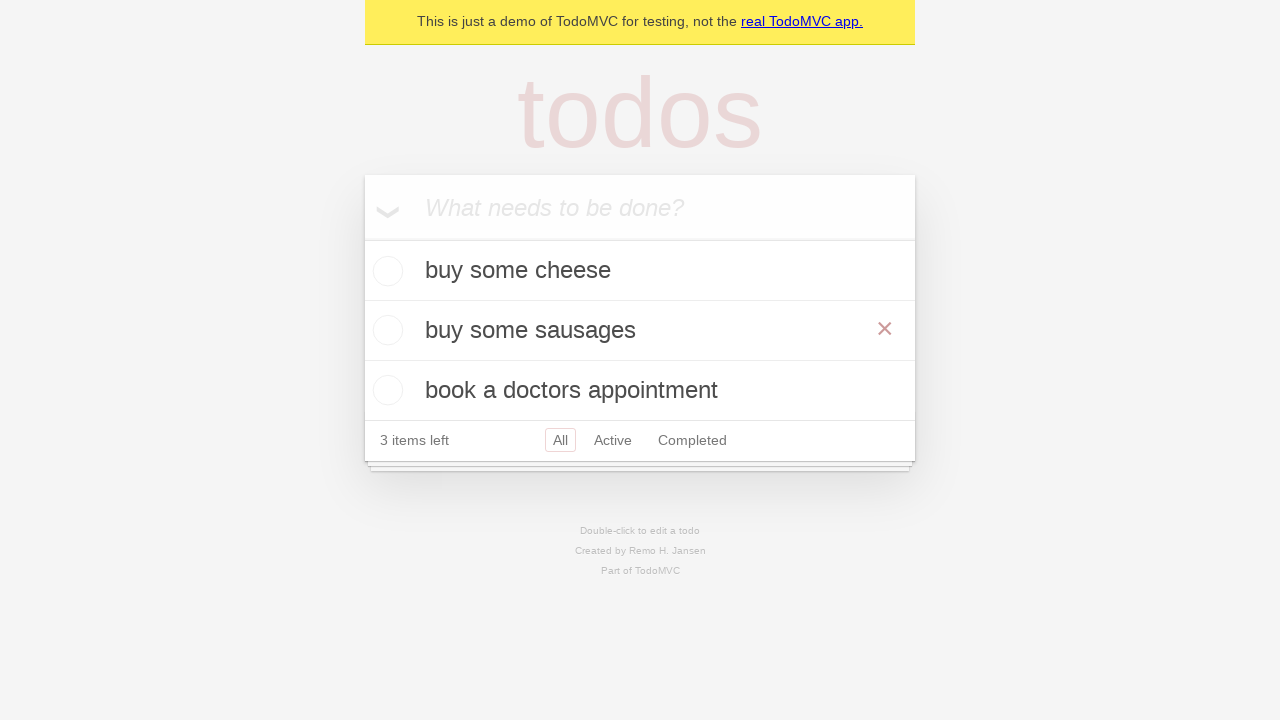